Tests dynamically loaded elements where element is rendered after loading by clicking Start and waiting for content

Starting URL: http://the-internet.herokuapp.com/dynamic_loading/2

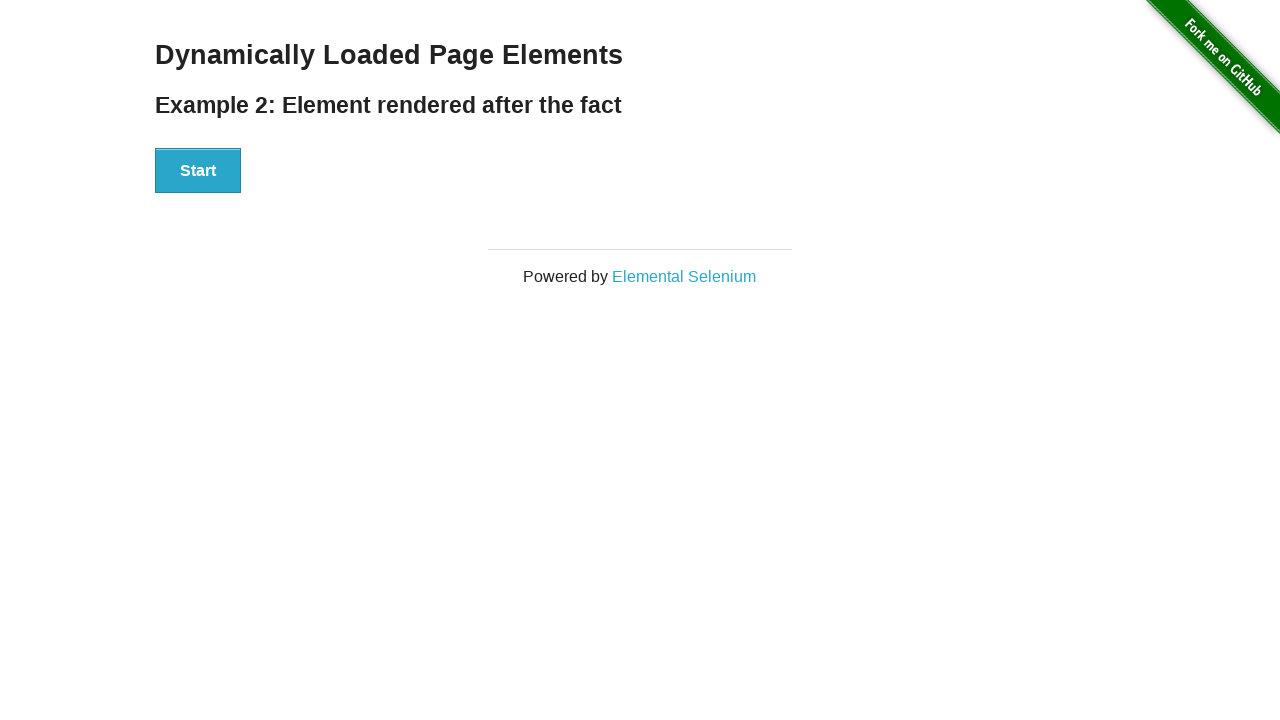

Clicked Start button to initiate dynamic loading at (198, 171) on xpath=//div[@id='start']/button[contains(text(),'Start')]
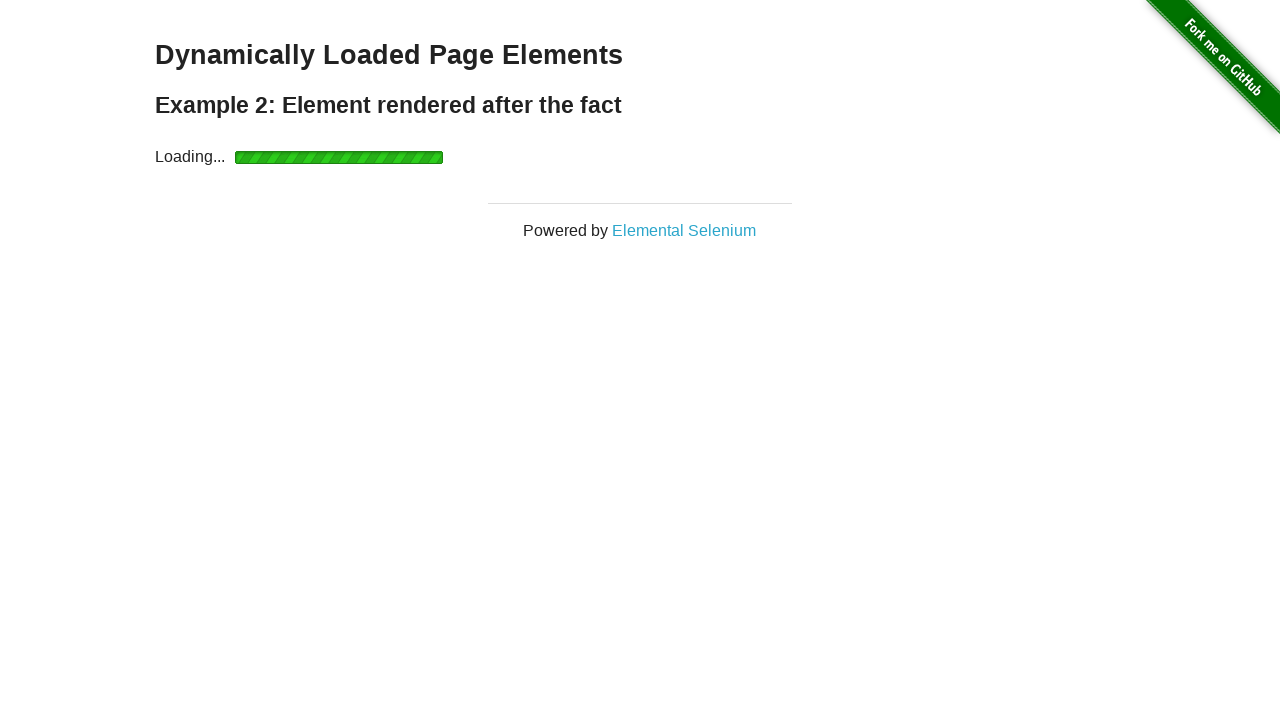

Loading indicator appeared
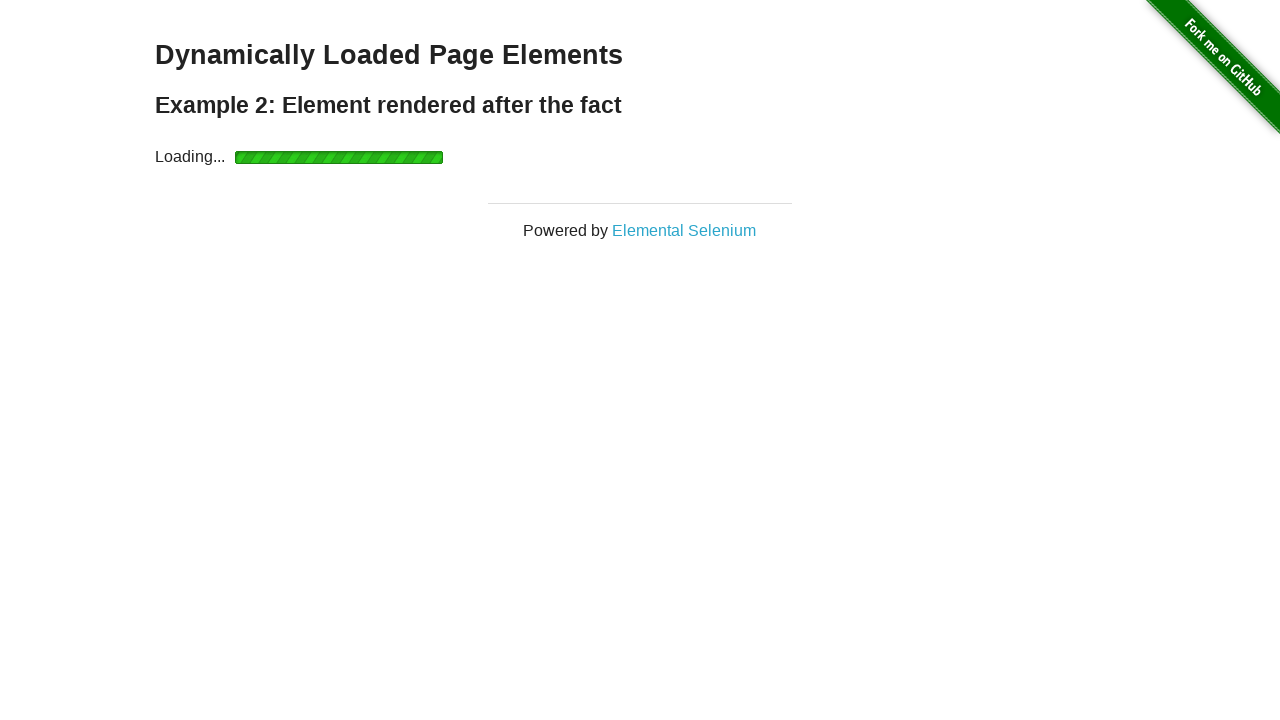

Loading indicator disappeared
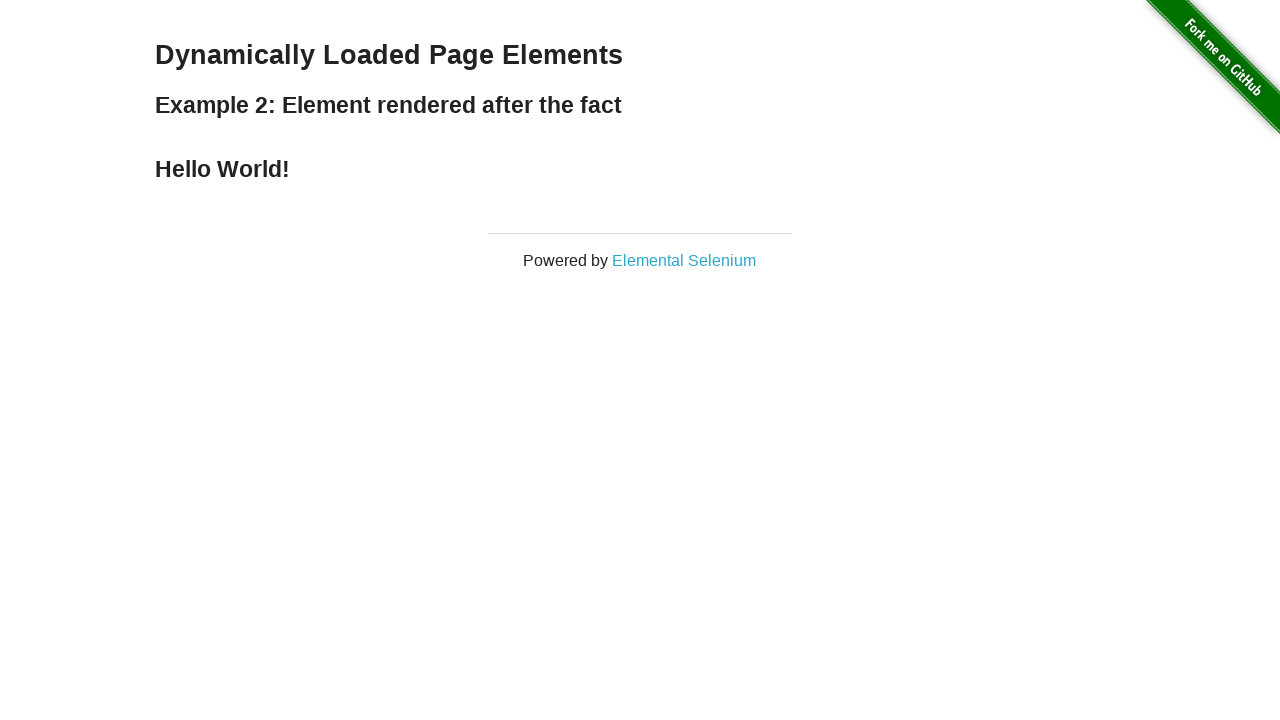

Dynamic content loaded - 'Hello World' heading is now visible
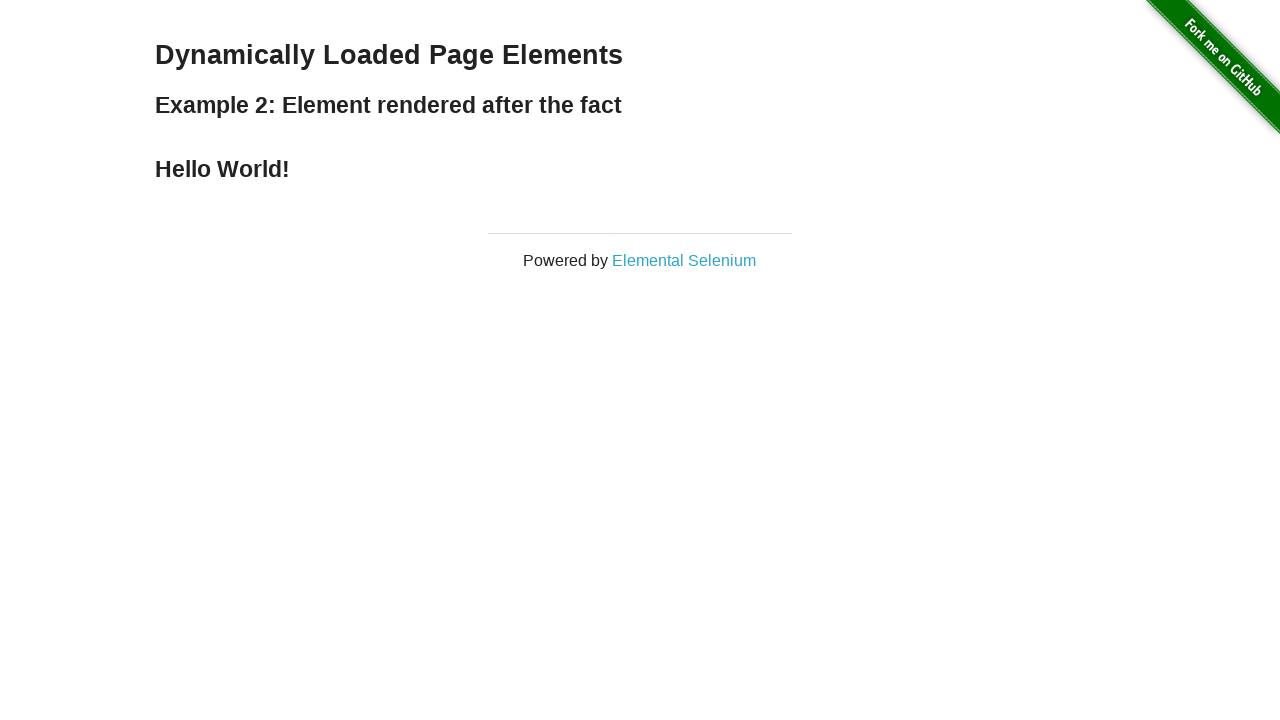

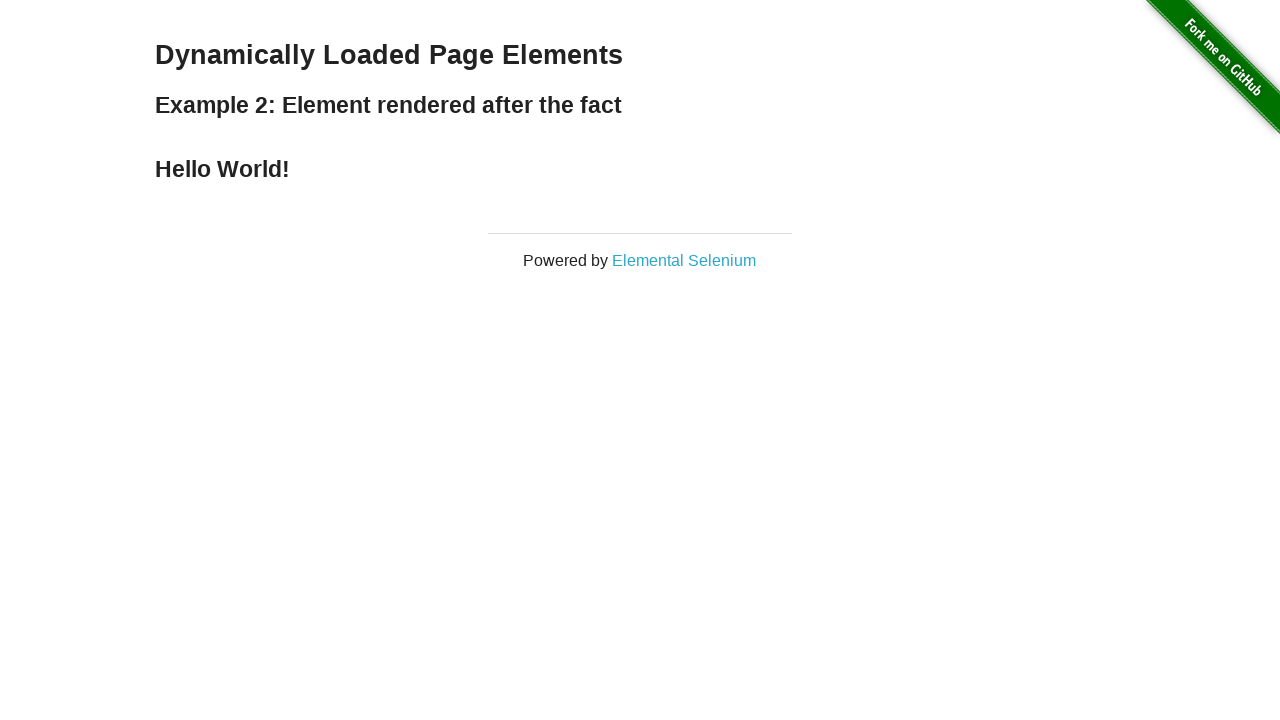